Navigates to BC Parks homepage and clicks on "Find a park" menu item to verify the find a park page loads correctly

Starting URL: https://bcparks.ca/

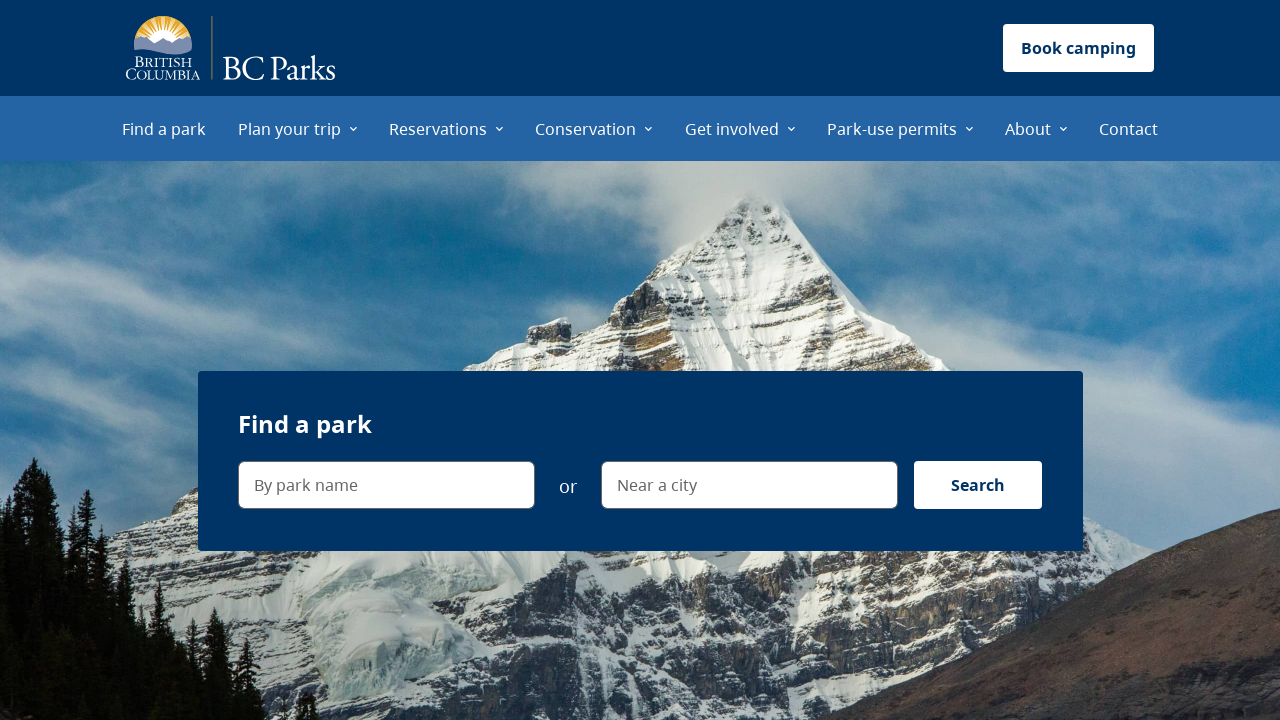

BC Parks homepage loaded with network idle
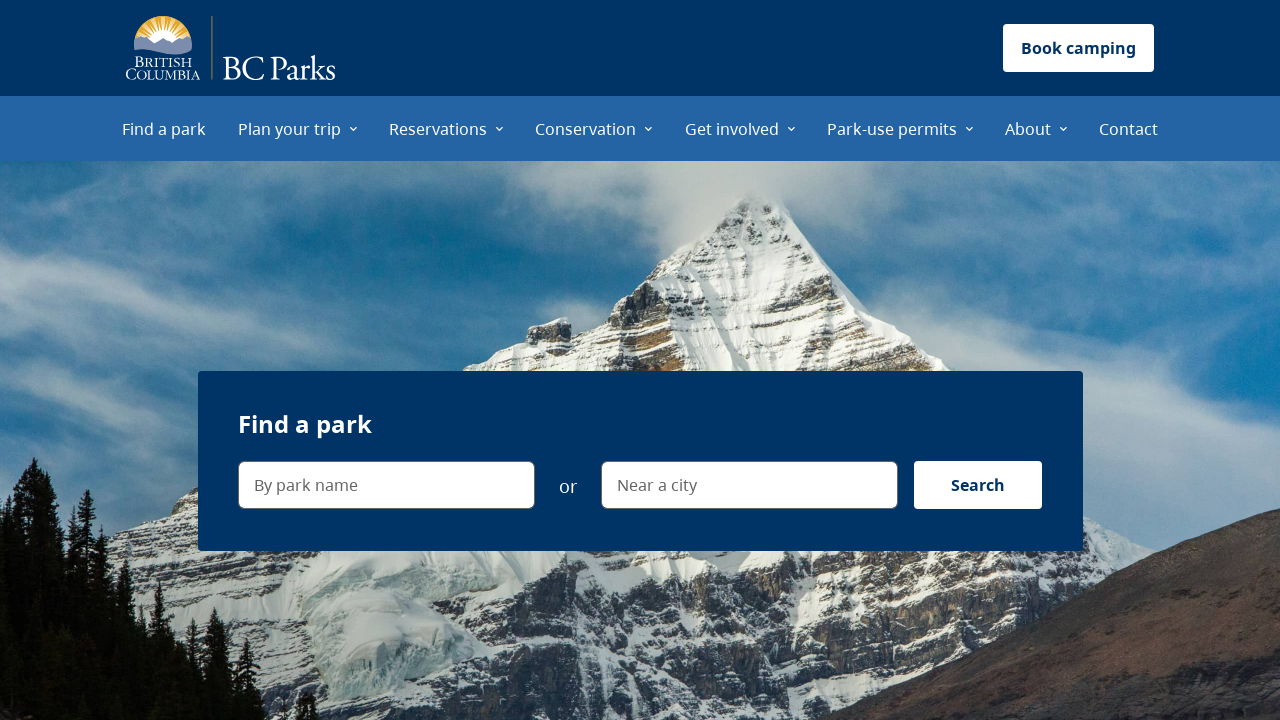

Clicked on 'Find a park' menu item at (164, 128) on internal:role=menuitem[name="Find a park"i]
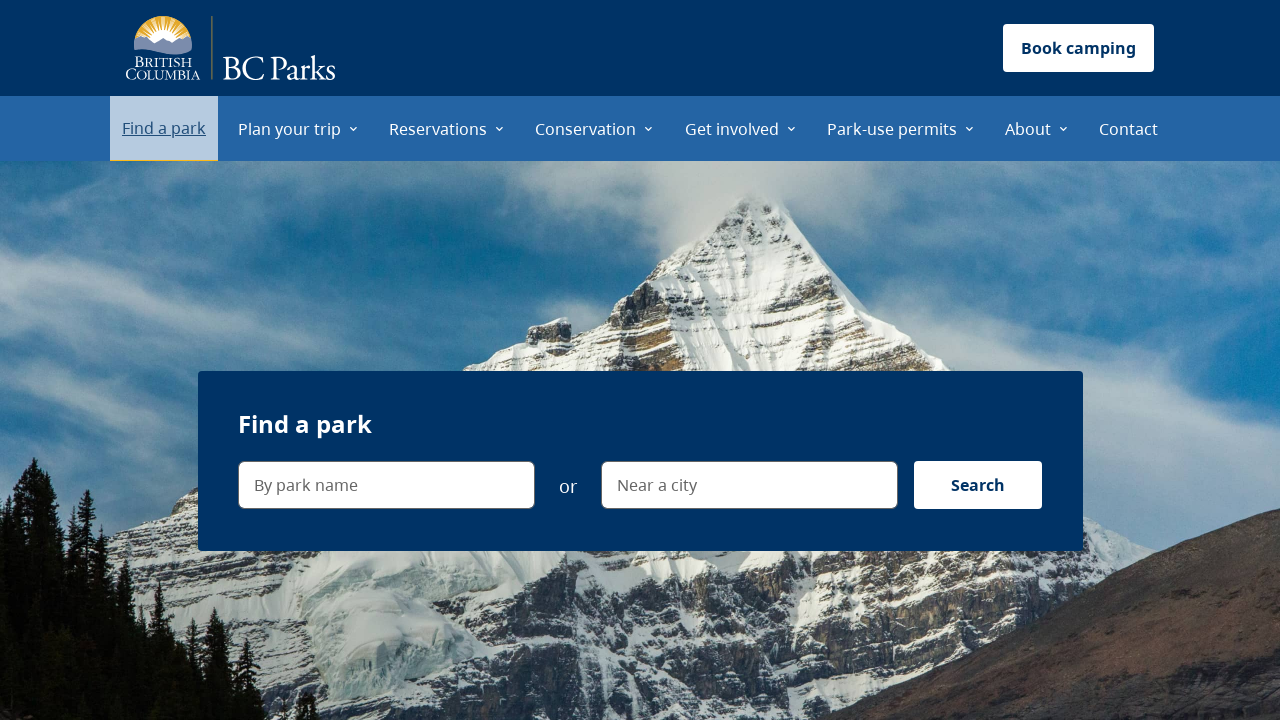

Successfully navigated to find a park page
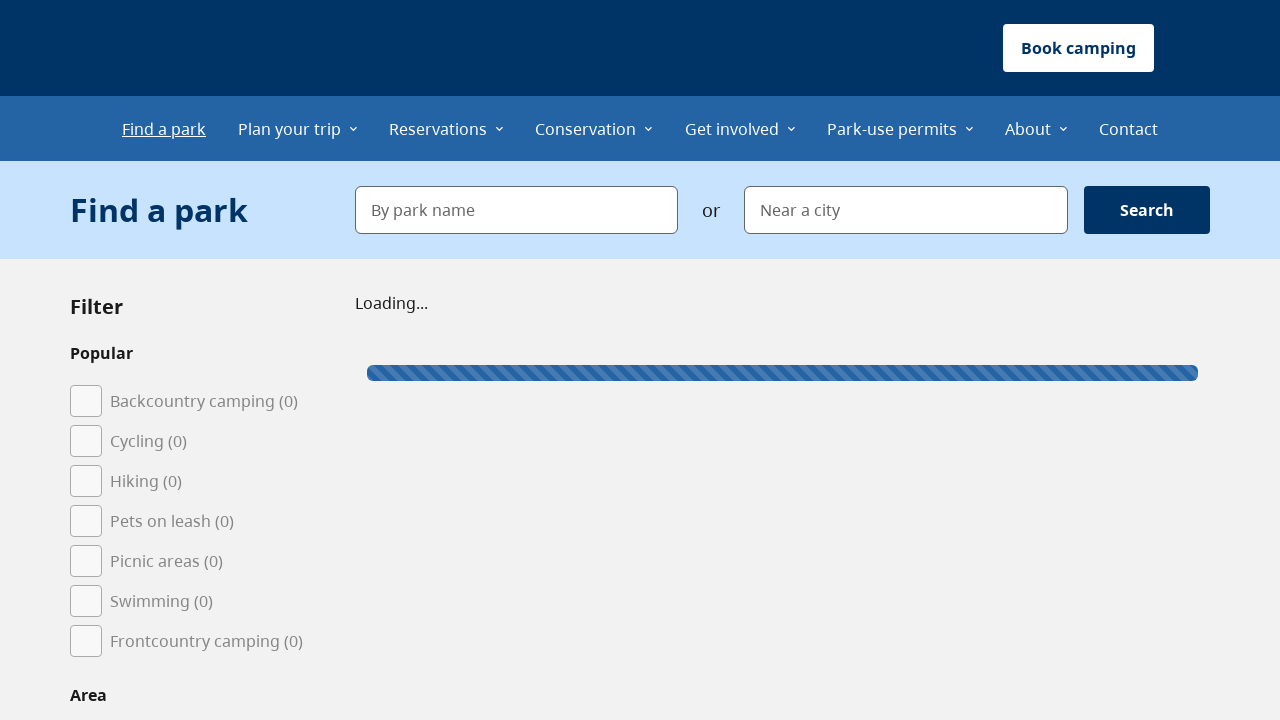

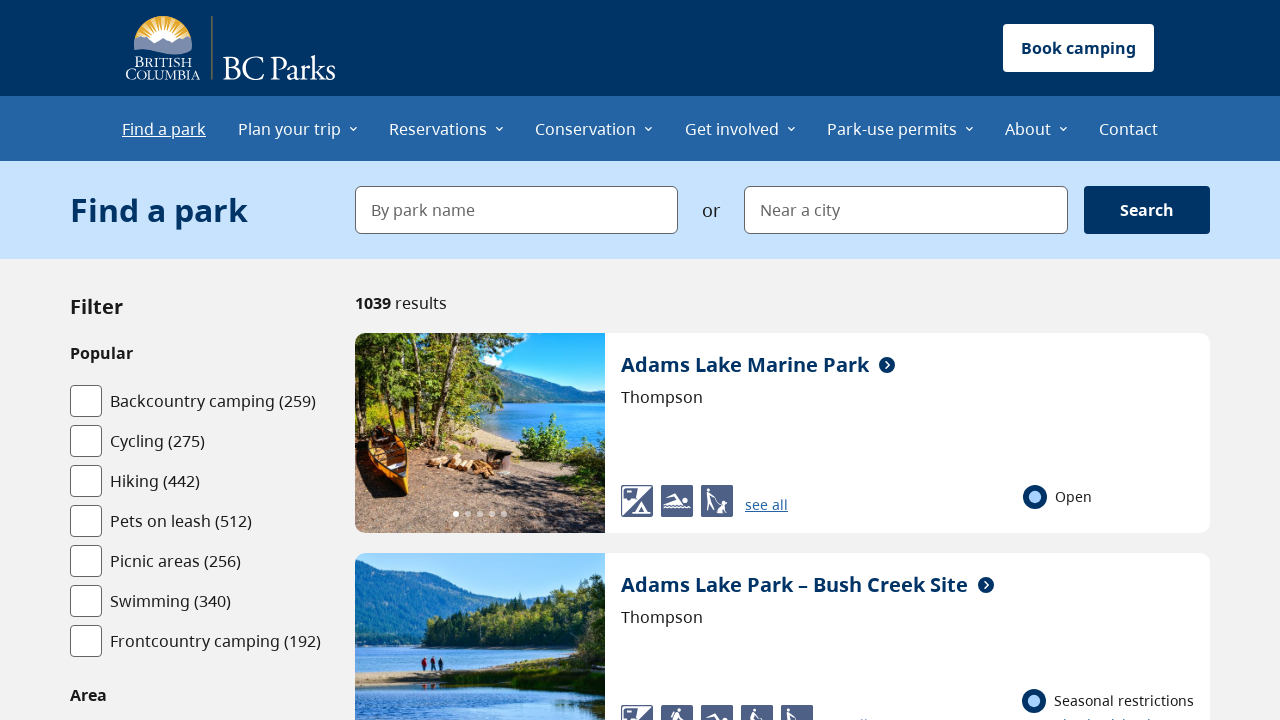